Tests JavaScript alert handling by triggering and interacting with normal alerts, confirm dialogs, and prompt dialogs on a demo page

Starting URL: http://the-internet.herokuapp.com/javascript_alerts

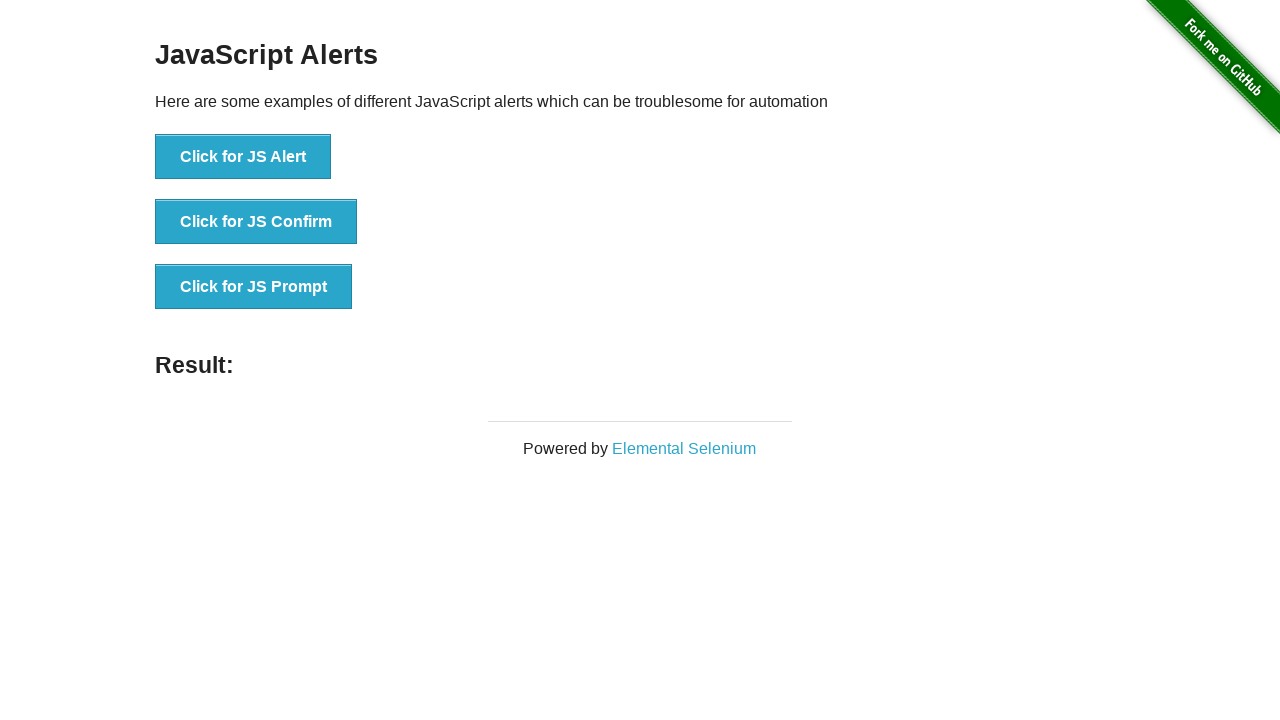

Clicked button to trigger normal JS alert at (243, 157) on li:nth-of-type(1) > button
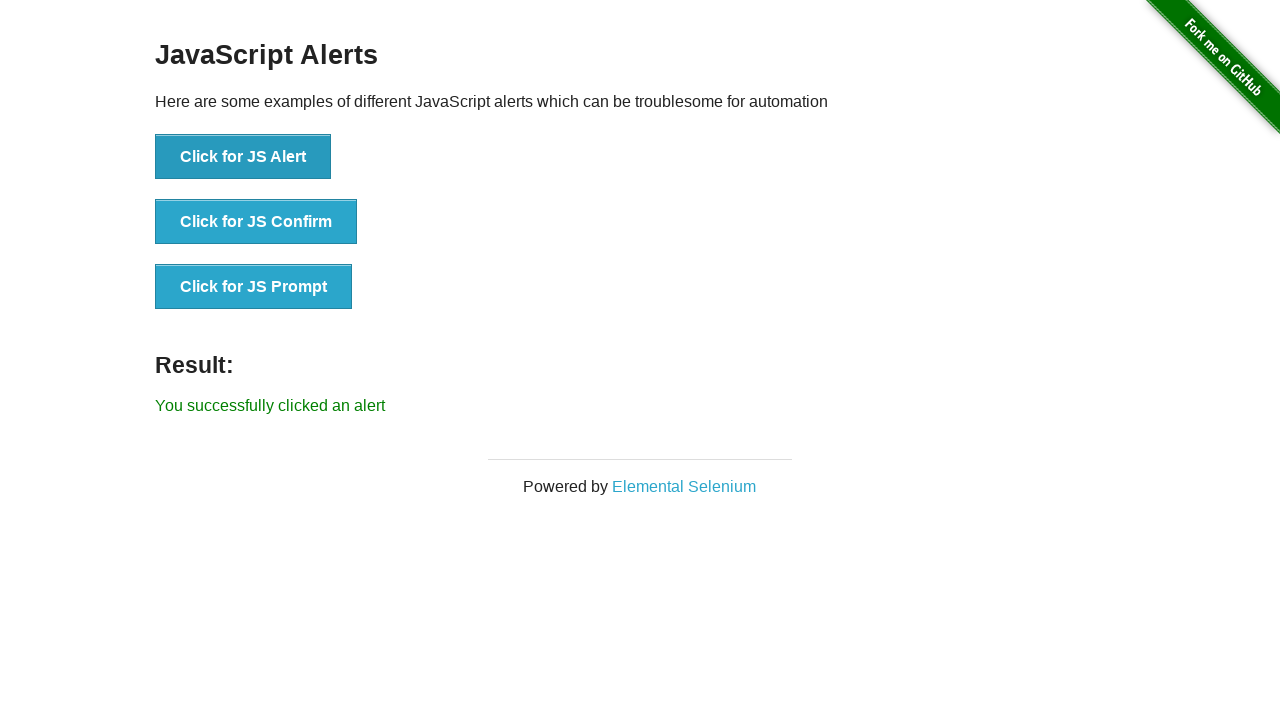

Set up dialog handler to accept alerts
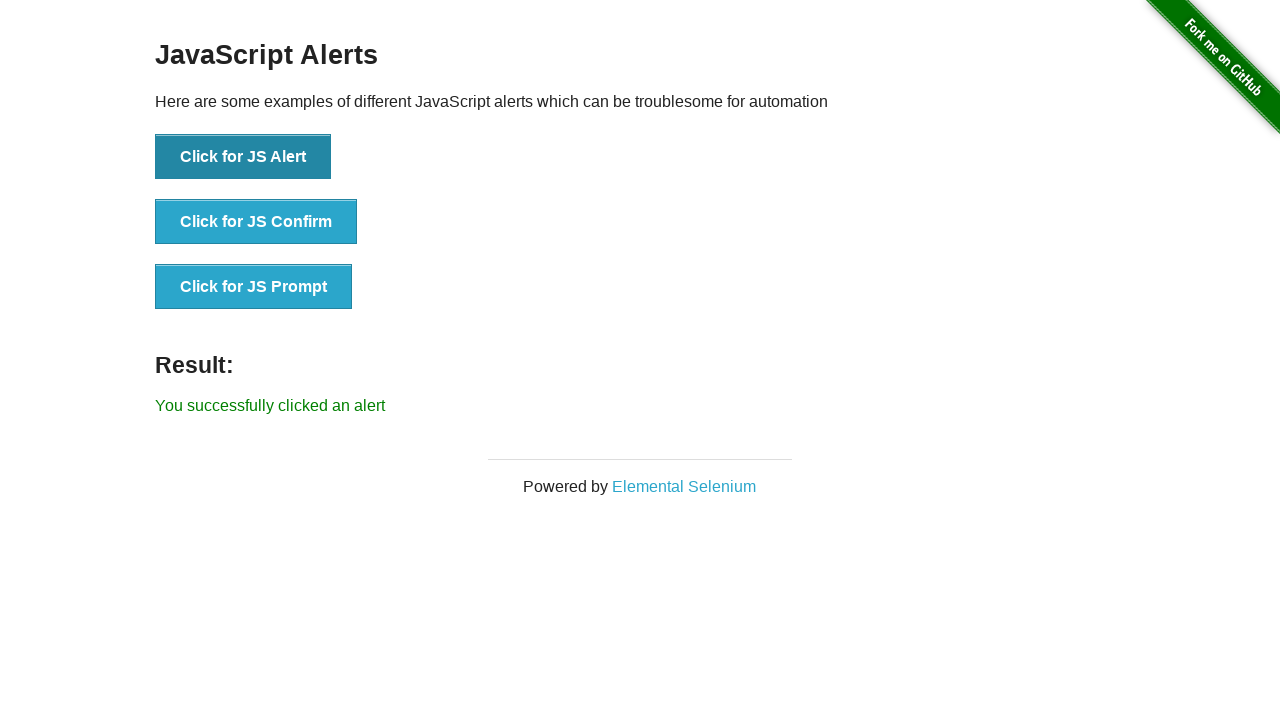

Waited for normal alert to be handled
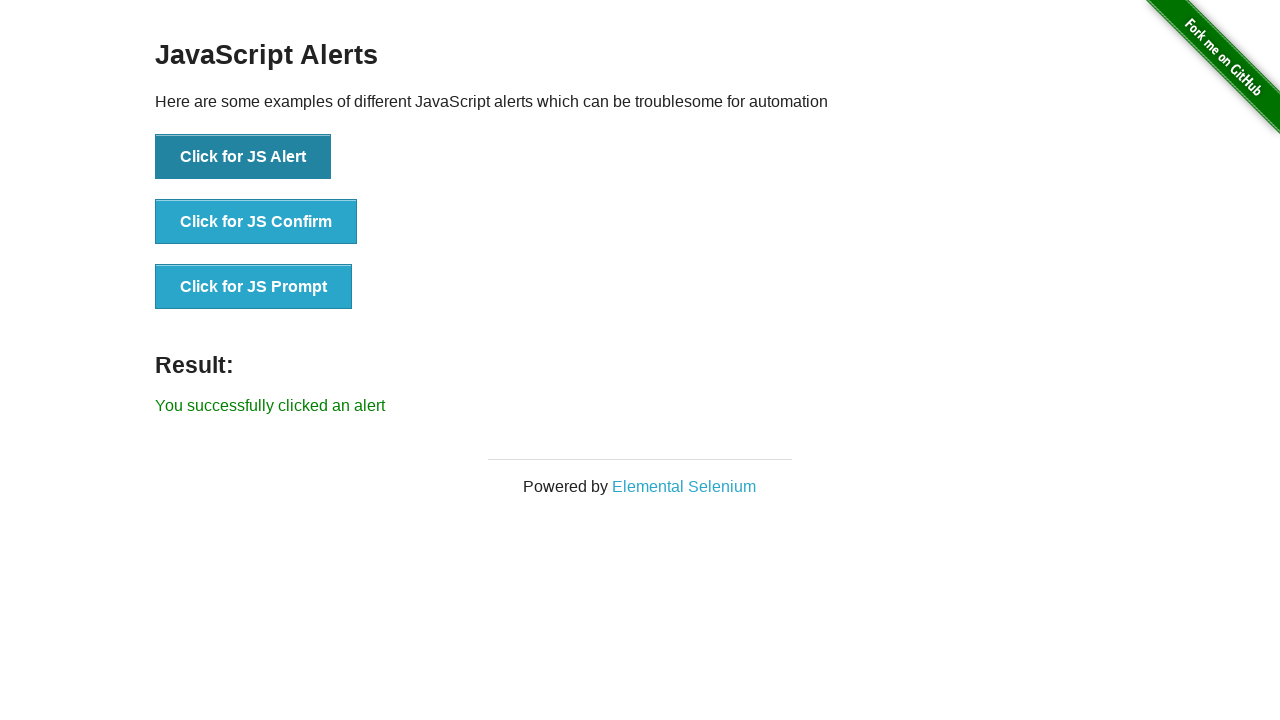

Clicked button to trigger confirm dialog at (256, 222) on li:nth-of-type(2) > button
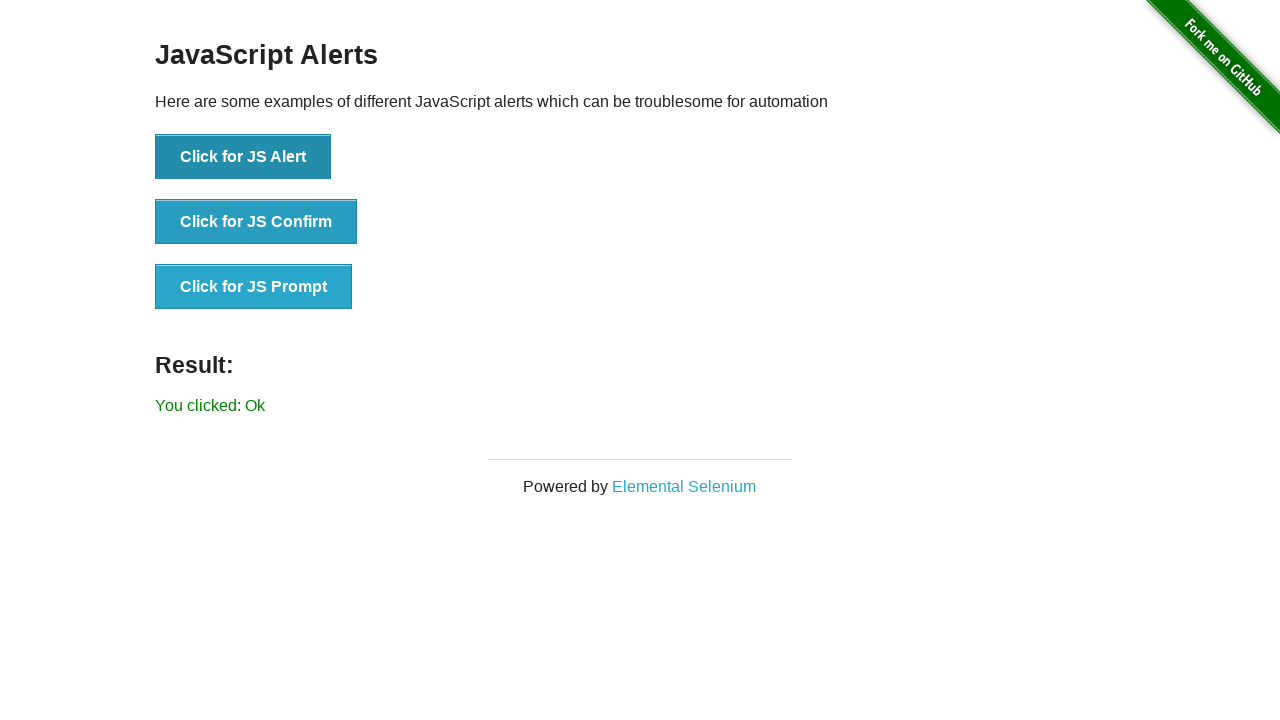

Set up dialog handler to dismiss confirm dialog
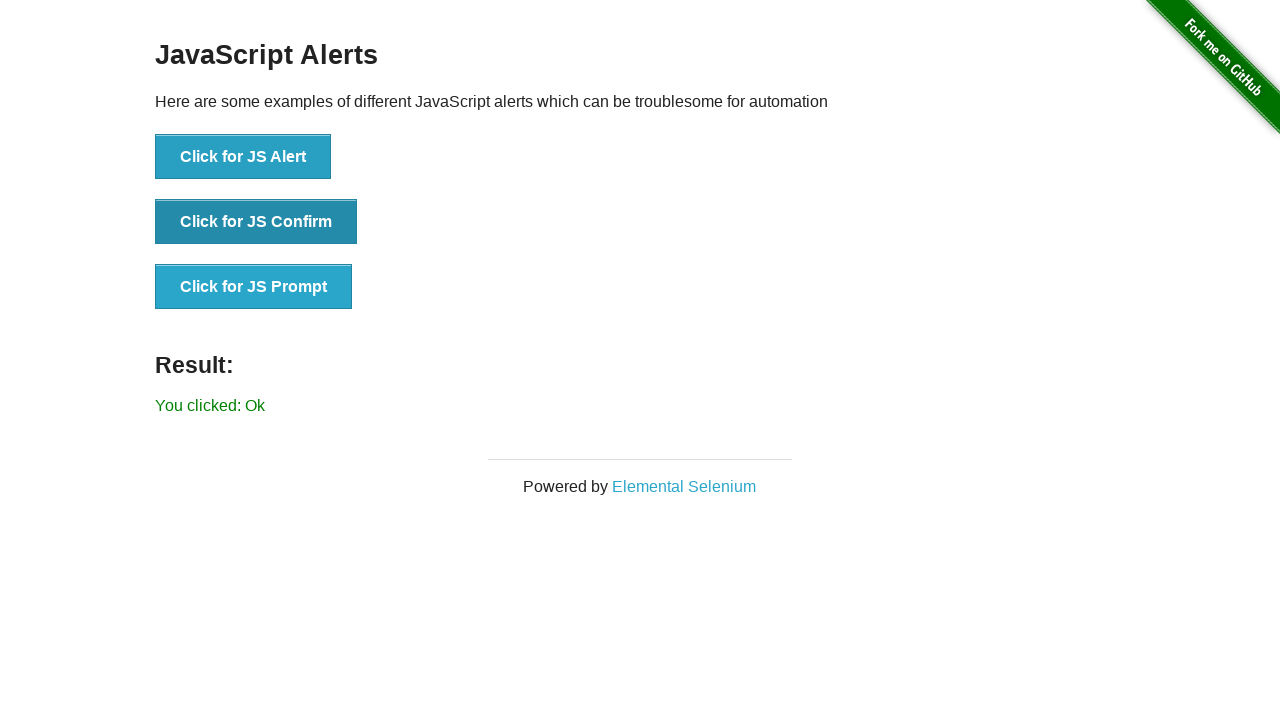

Waited for confirm dialog to be dismissed
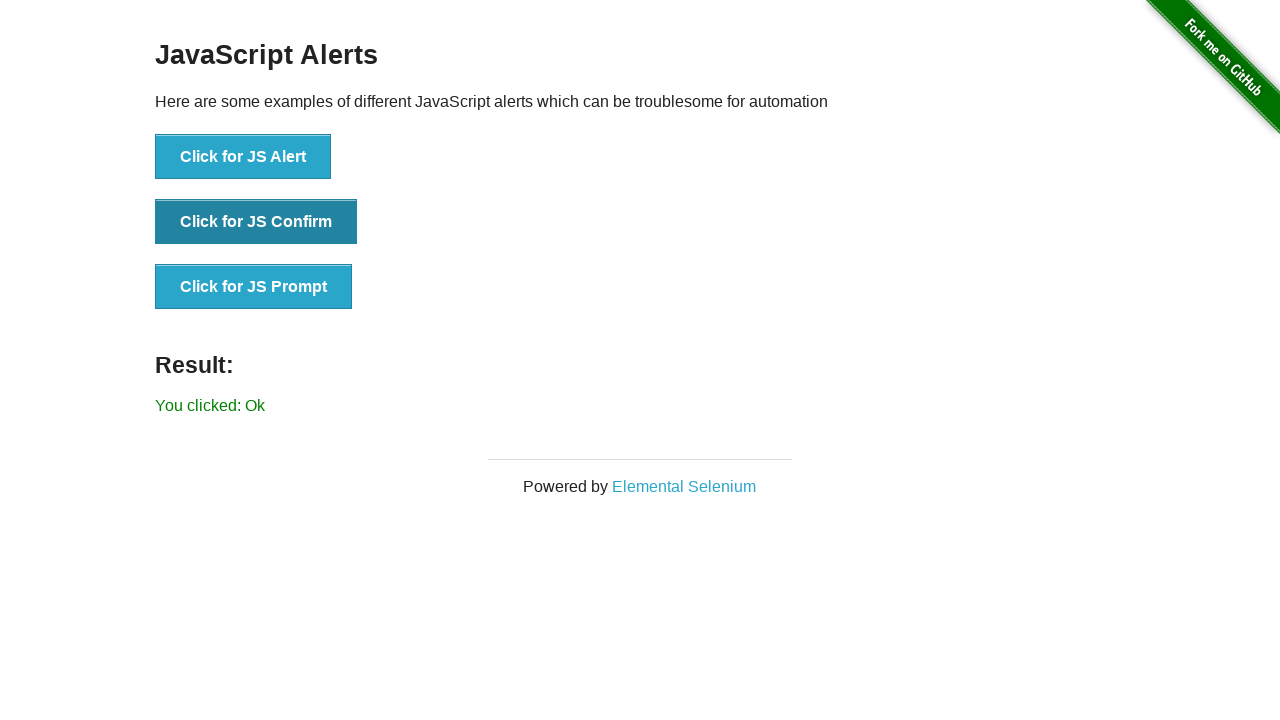

Clicked button to trigger prompt dialog at (254, 287) on li:nth-of-type(3) > button
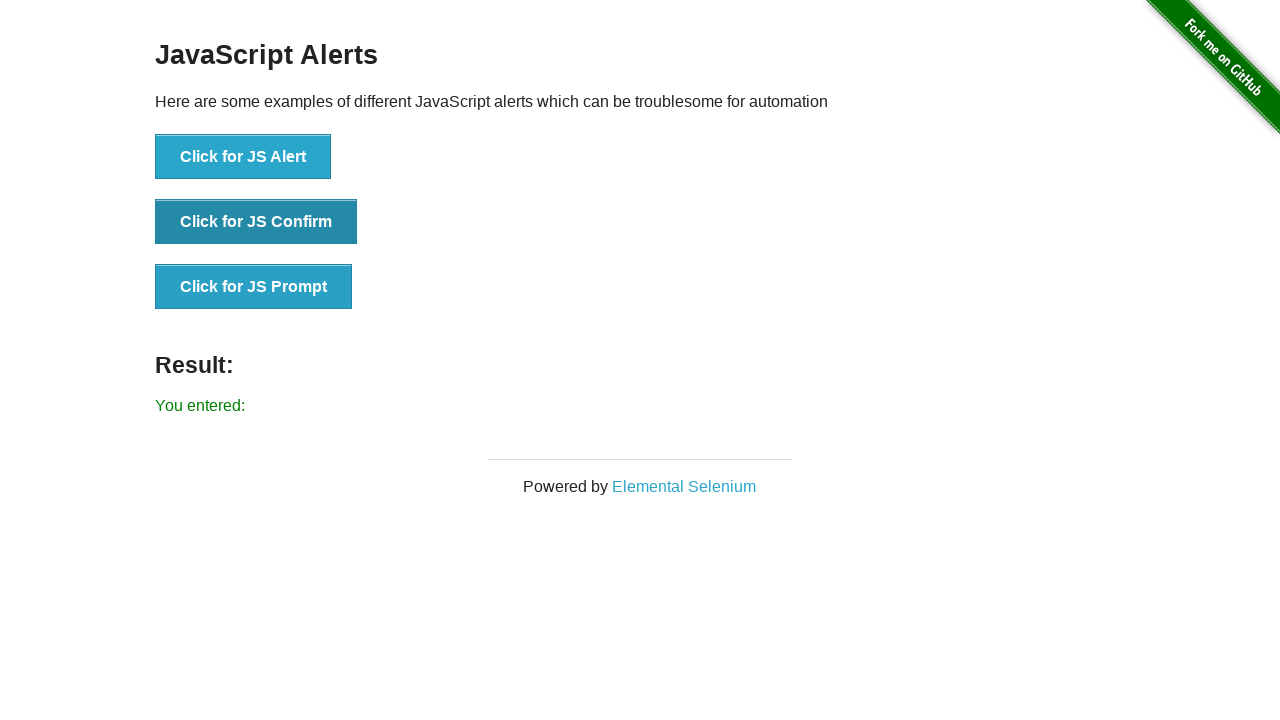

Set up dialog handler to accept prompt with text input 'dddd'
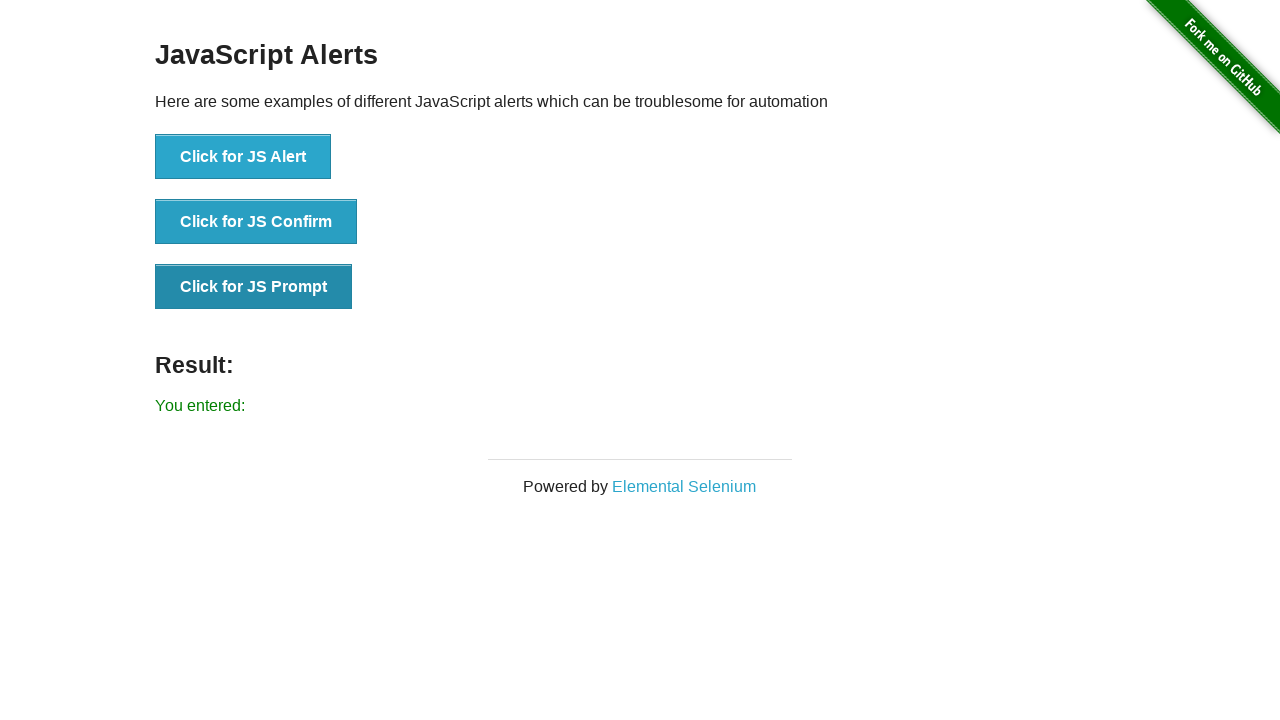

Waited for prompt dialog to be handled
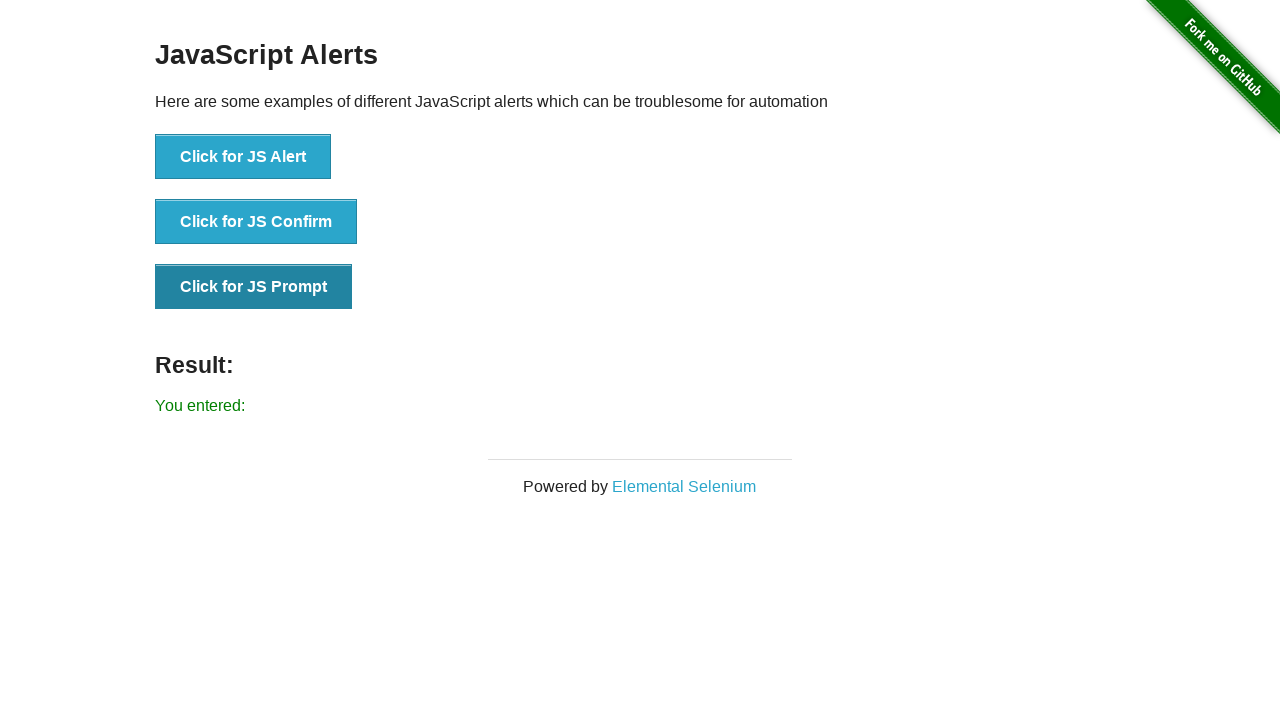

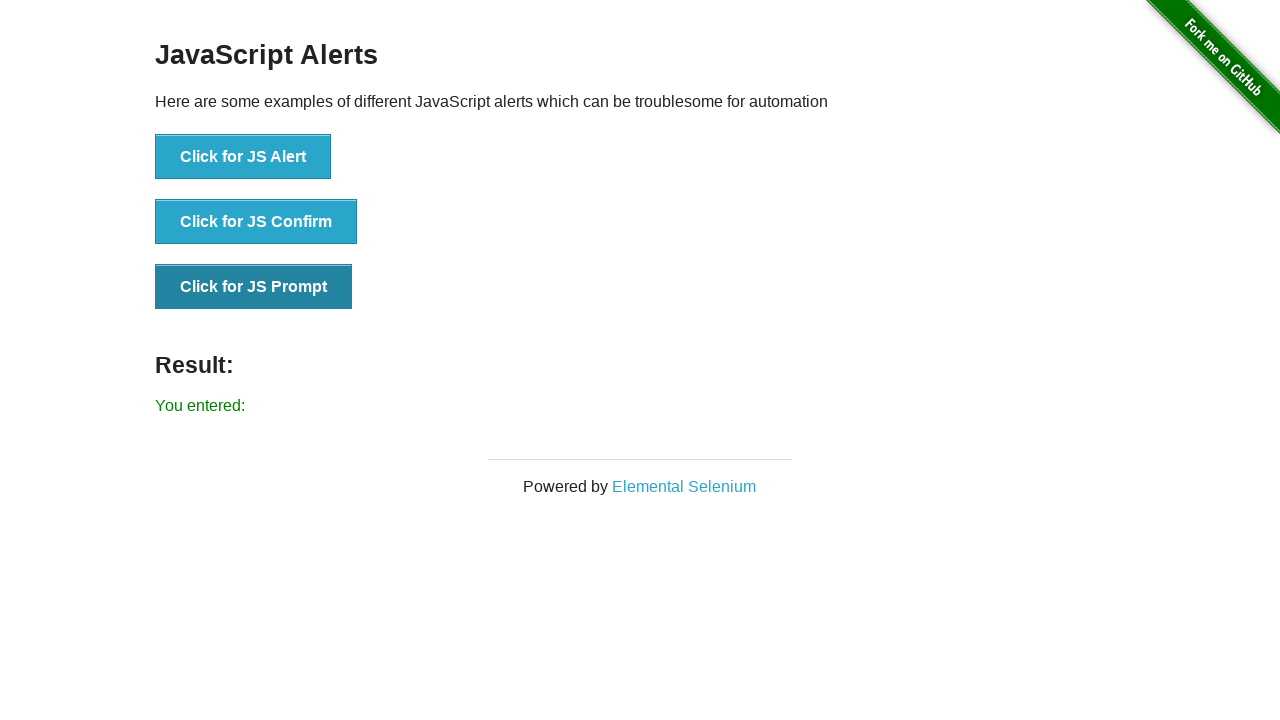